Tests radio button selection by finding all radio buttons with a specific name and clicking on the first unselected one

Starting URL: http://www.echoecho.com/htmlforms10.htm

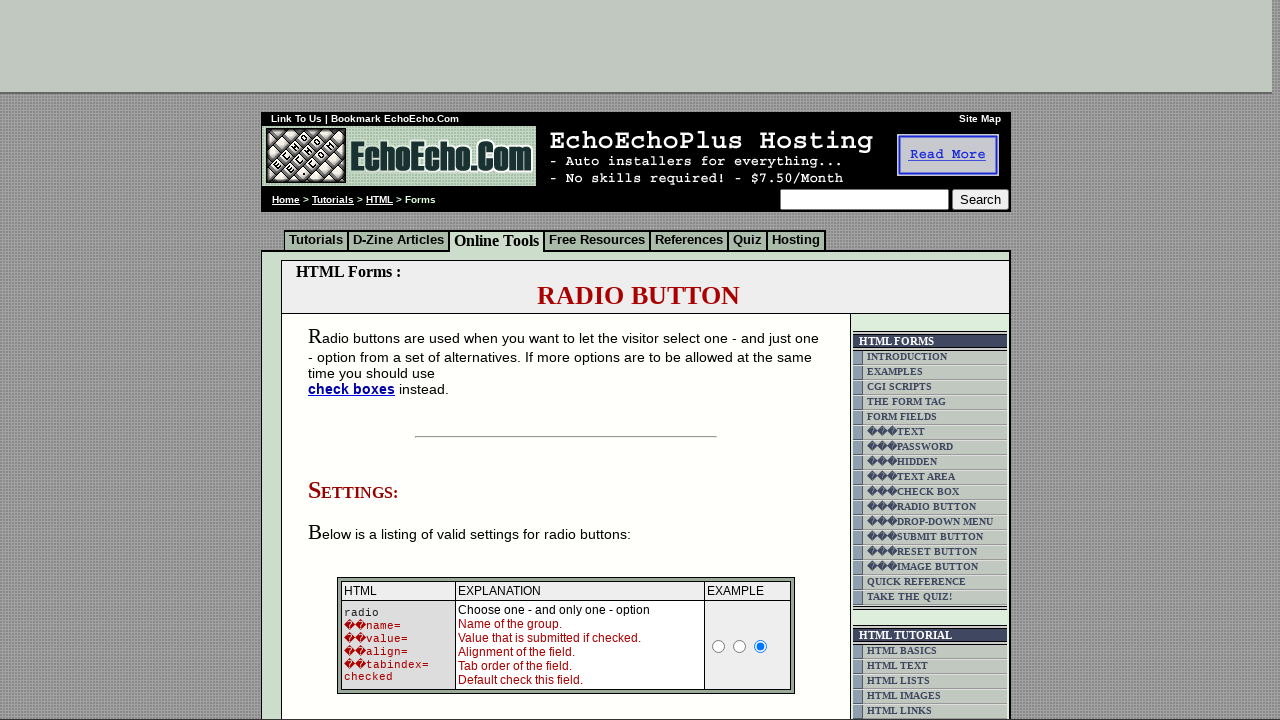

Navigated to HTML forms page
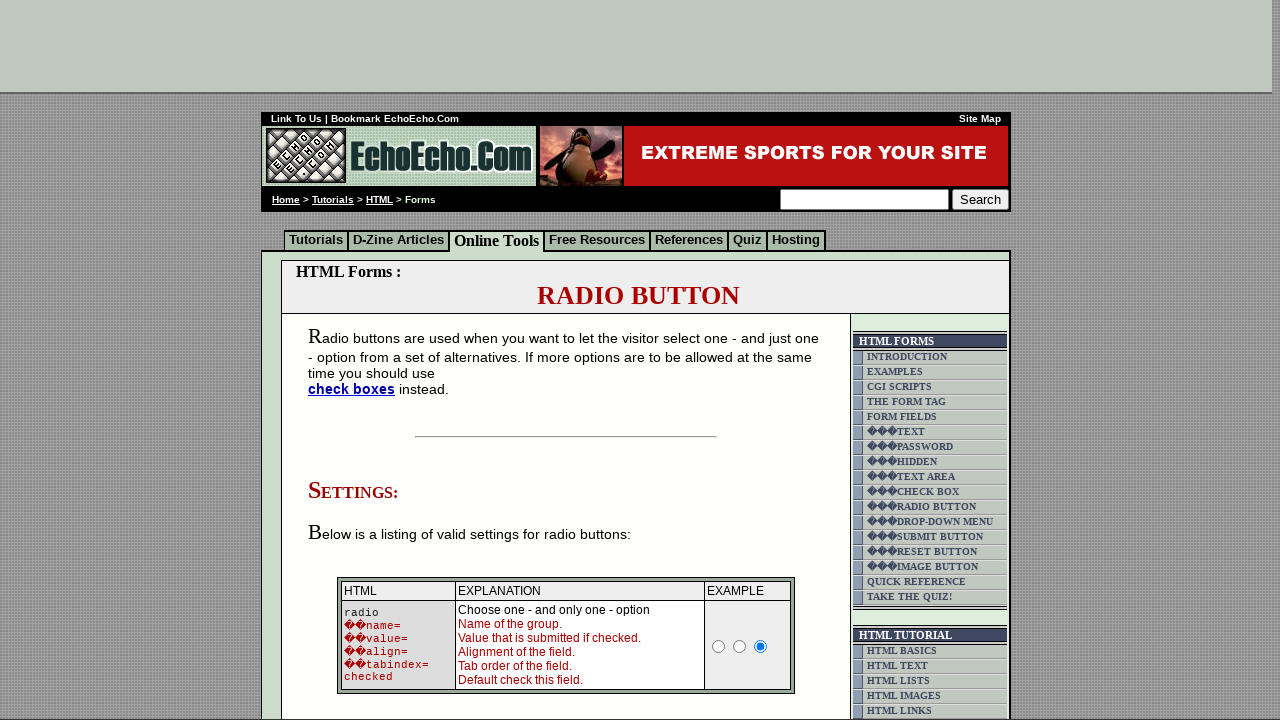

Found all radio buttons with name 'radio1'
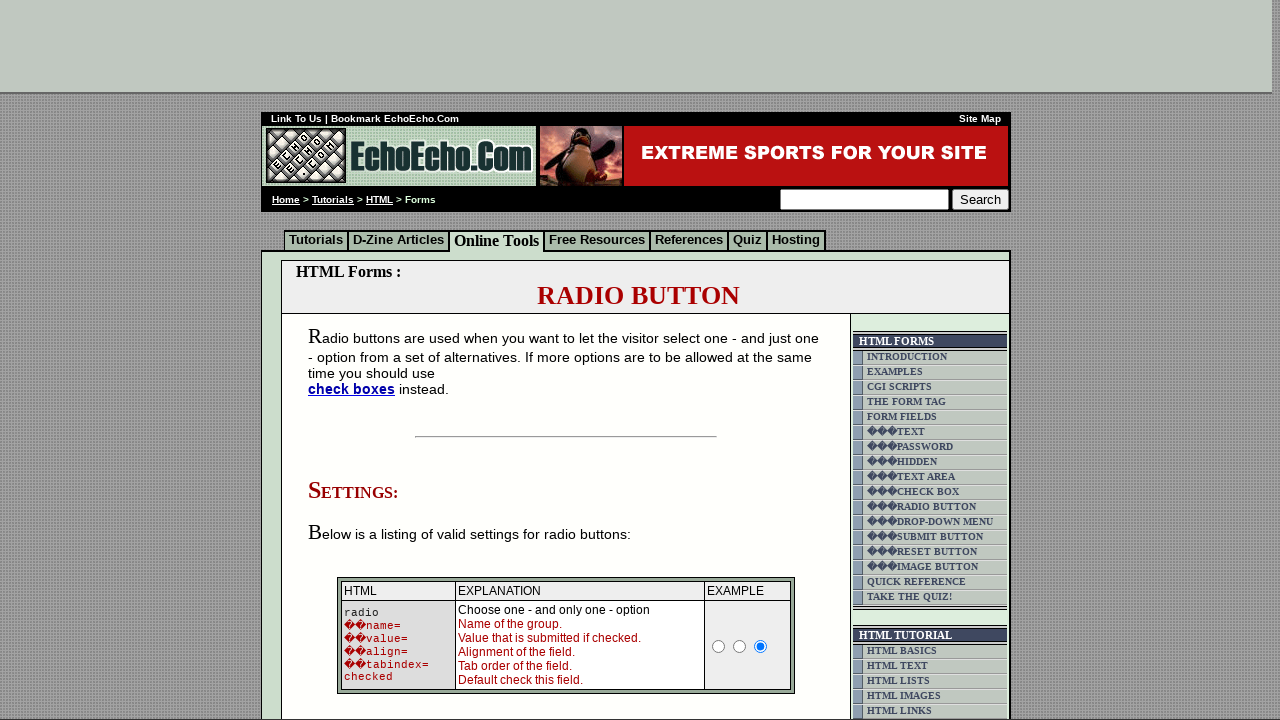

Clicked the first unselected radio button
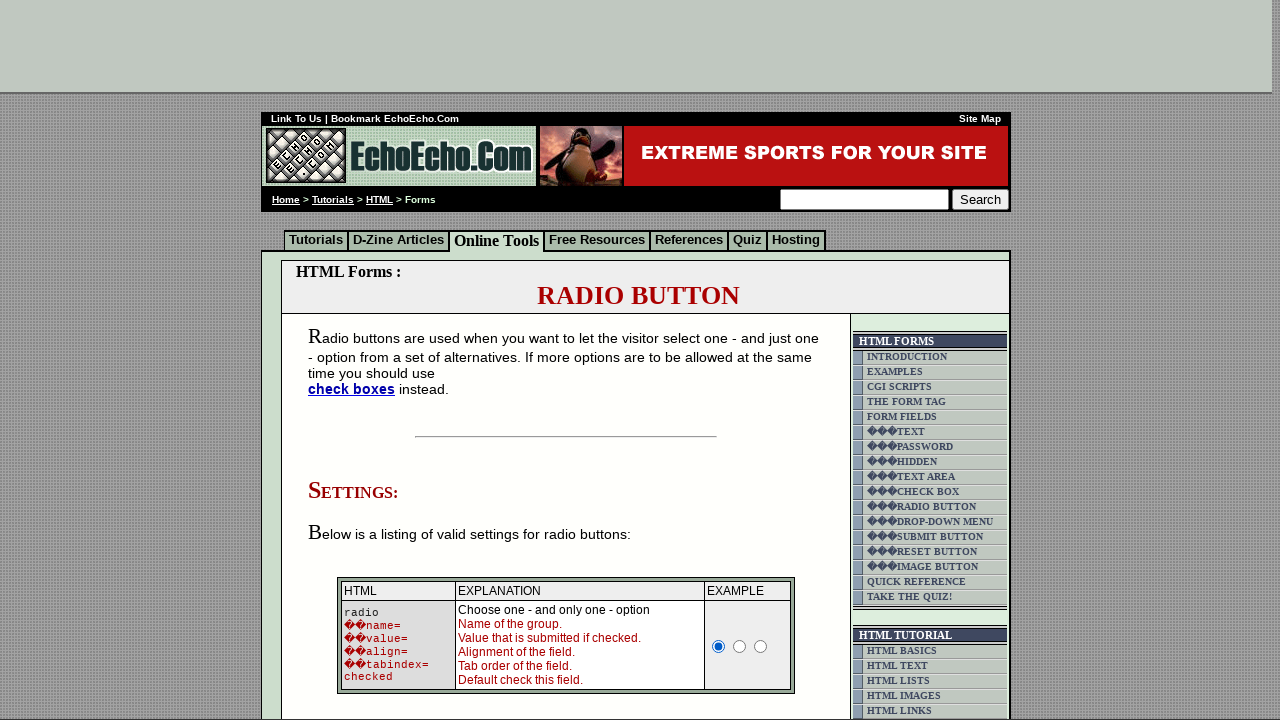

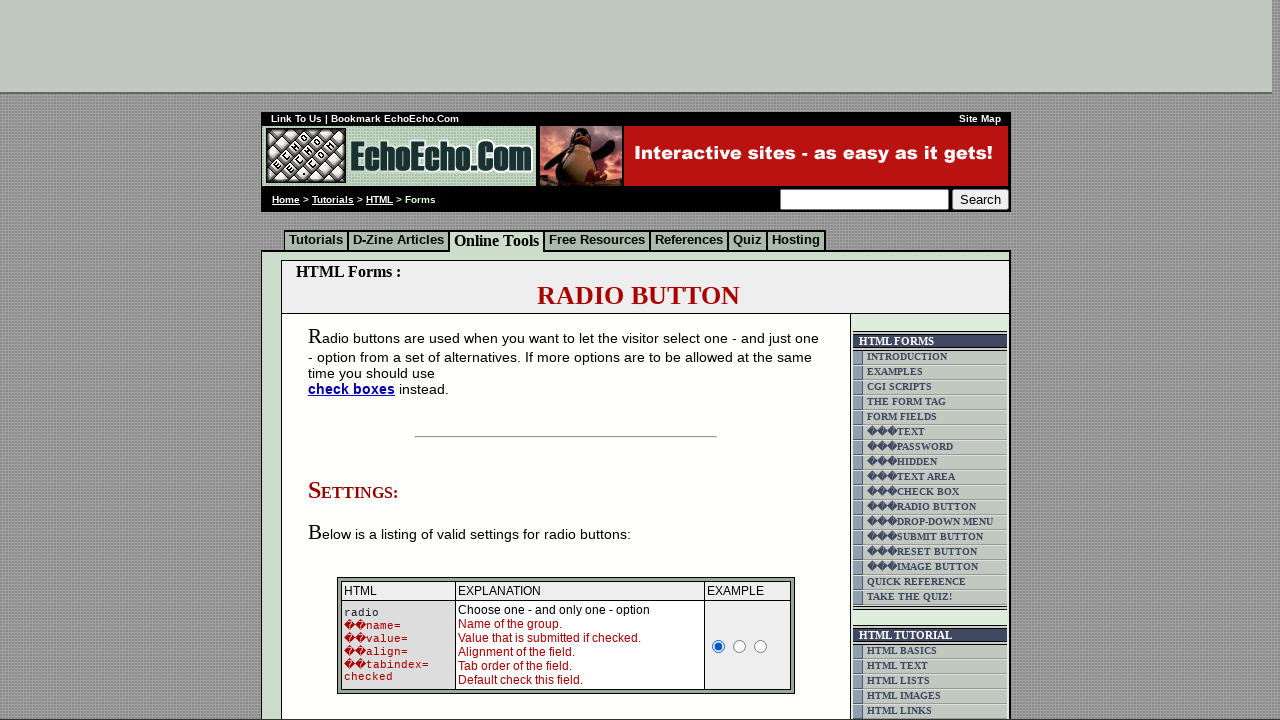